Tests the challenges command to display the list of available challenges

Starting URL: https://hack.andernet.dev

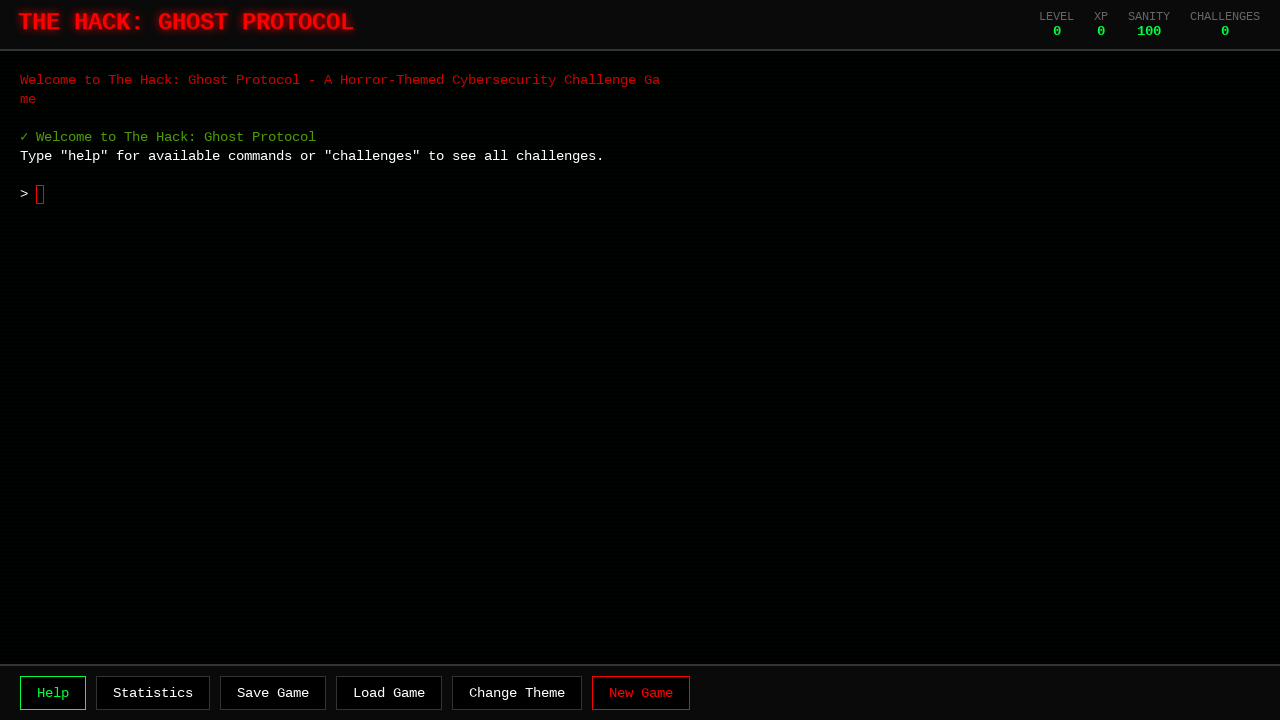

Game container loaded and became visible
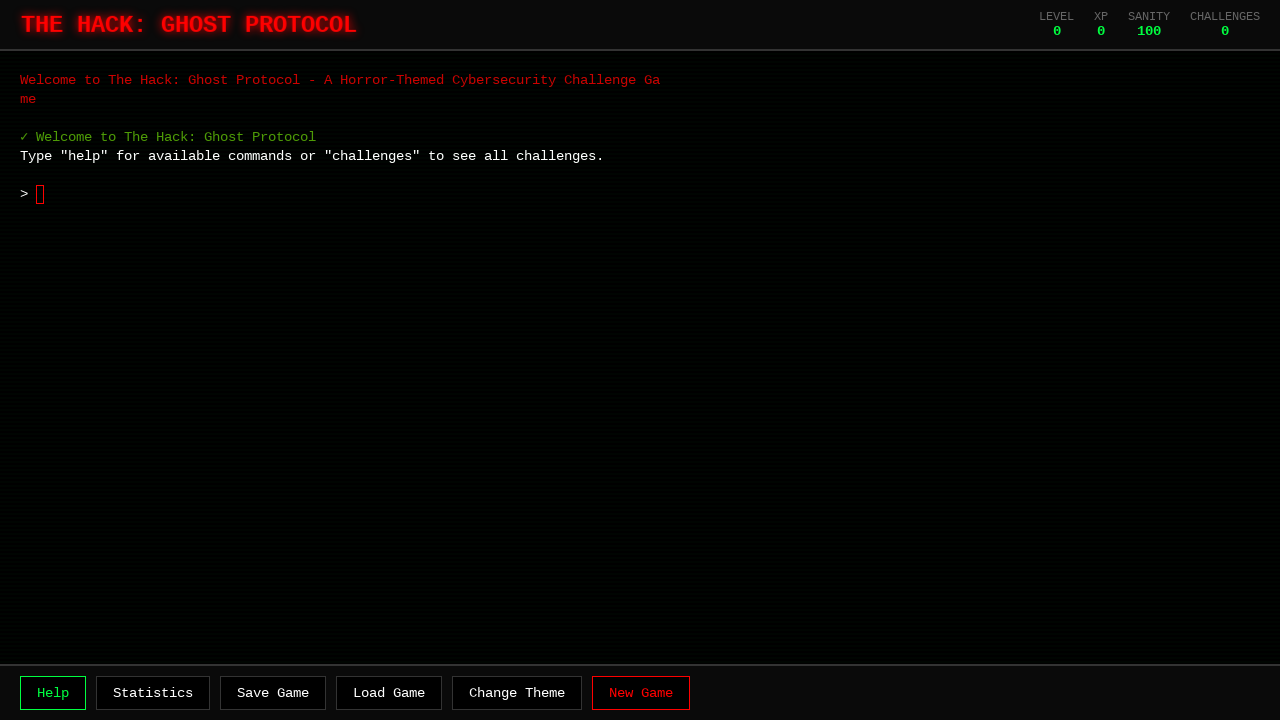

Waited 2 seconds for game to fully initialize
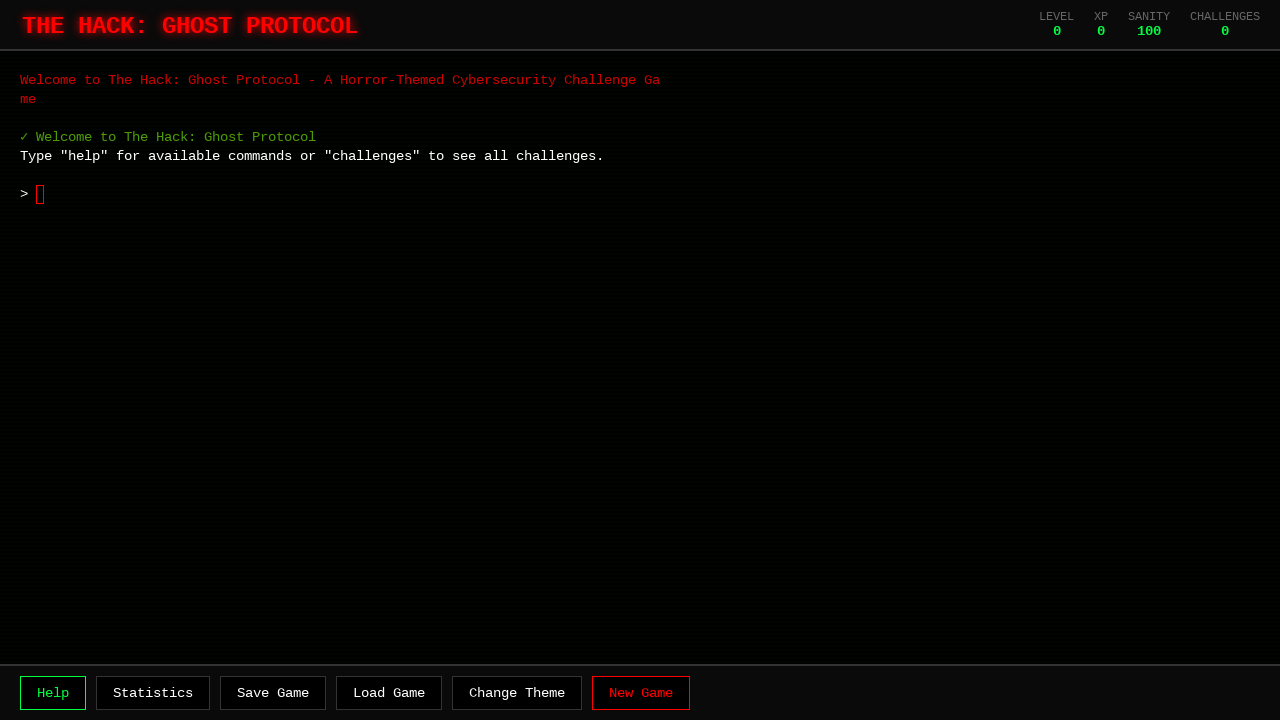

Typed 'challenges' command
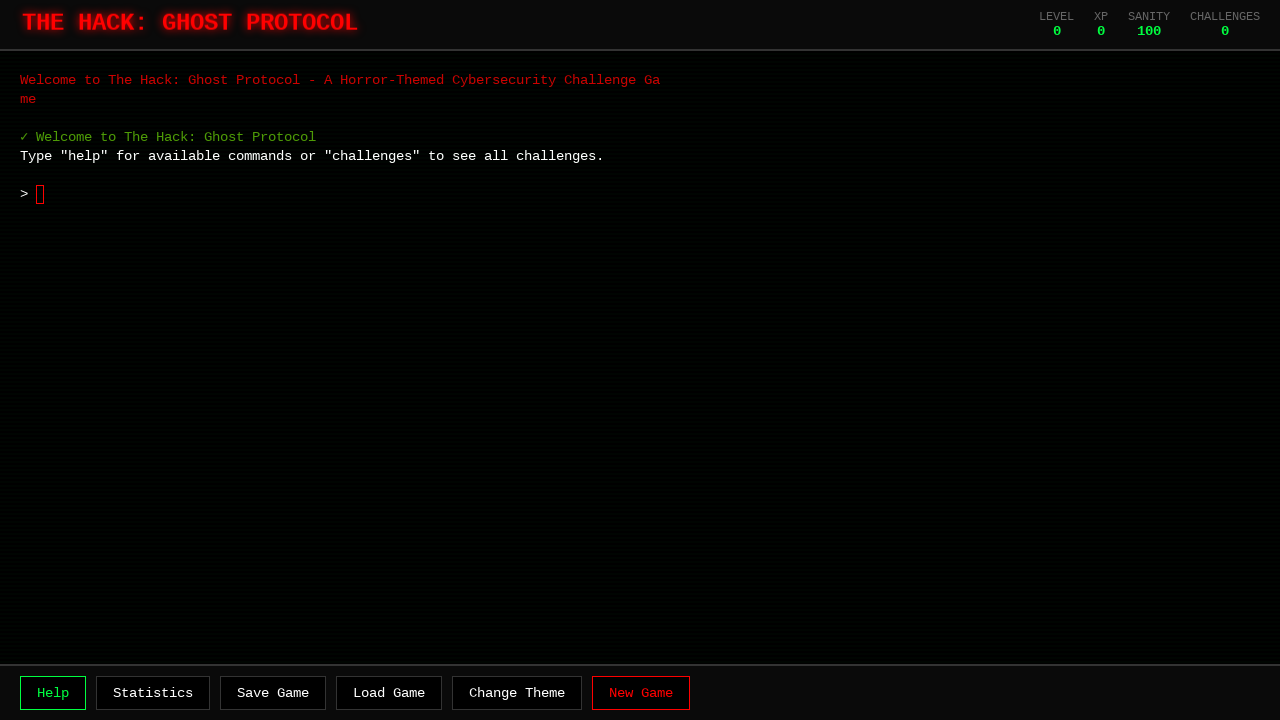

Pressed Enter to execute challenges command
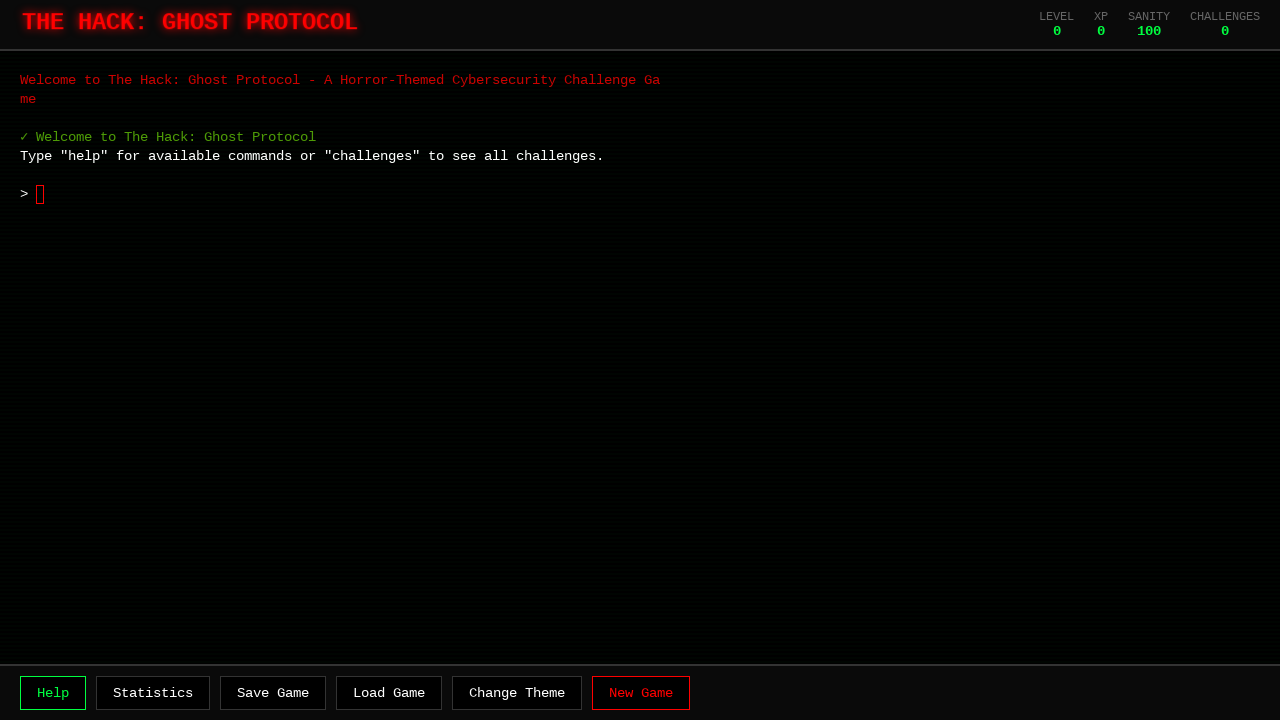

Waited 1 second for command to process
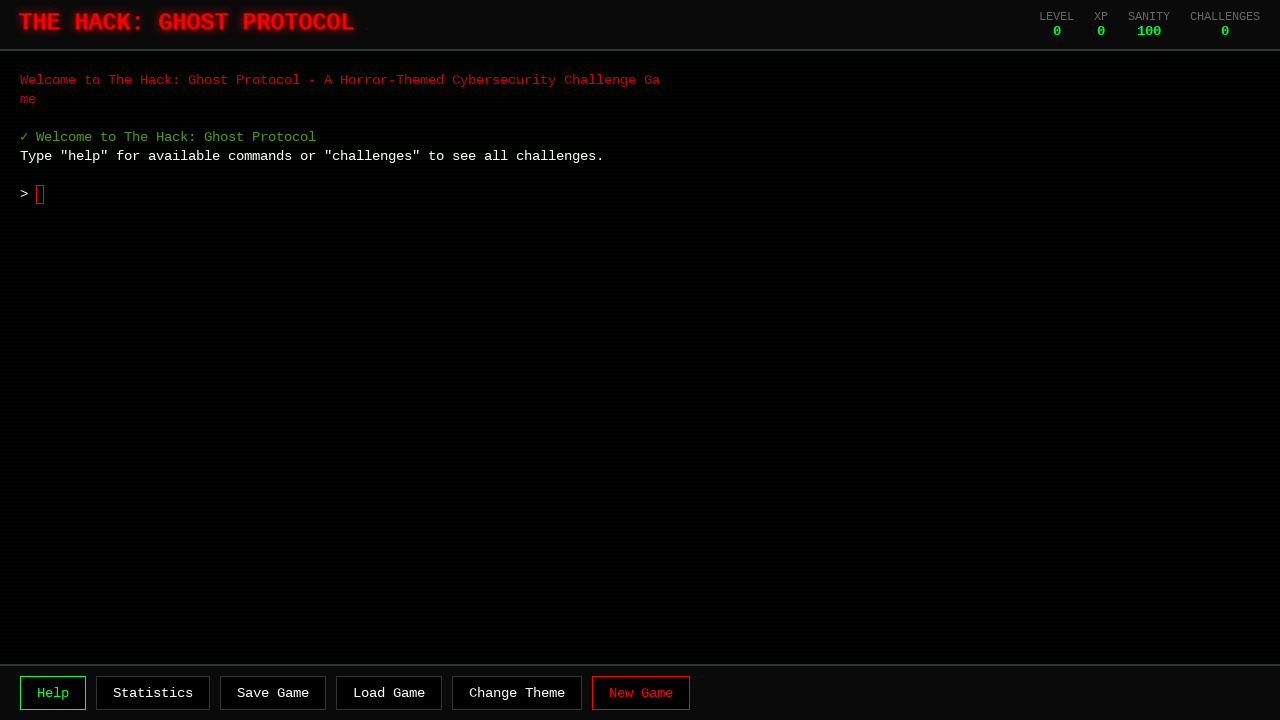

Challenges list displayed in terminal output
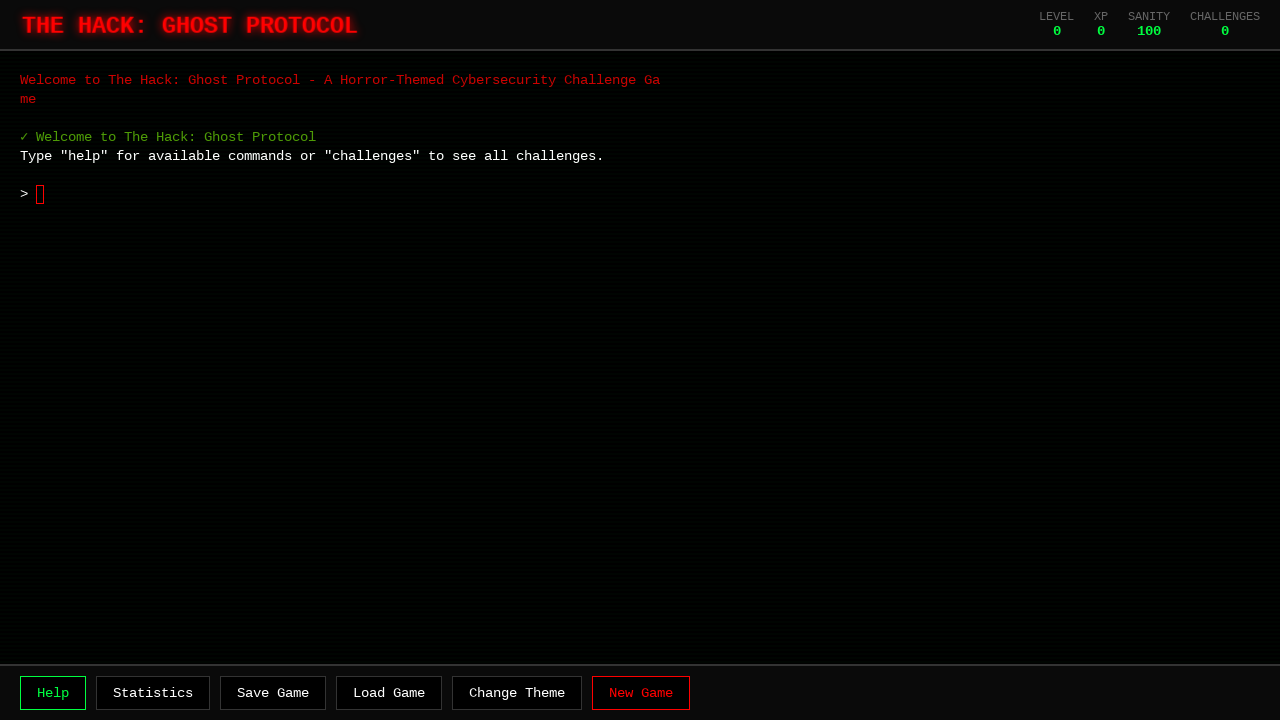

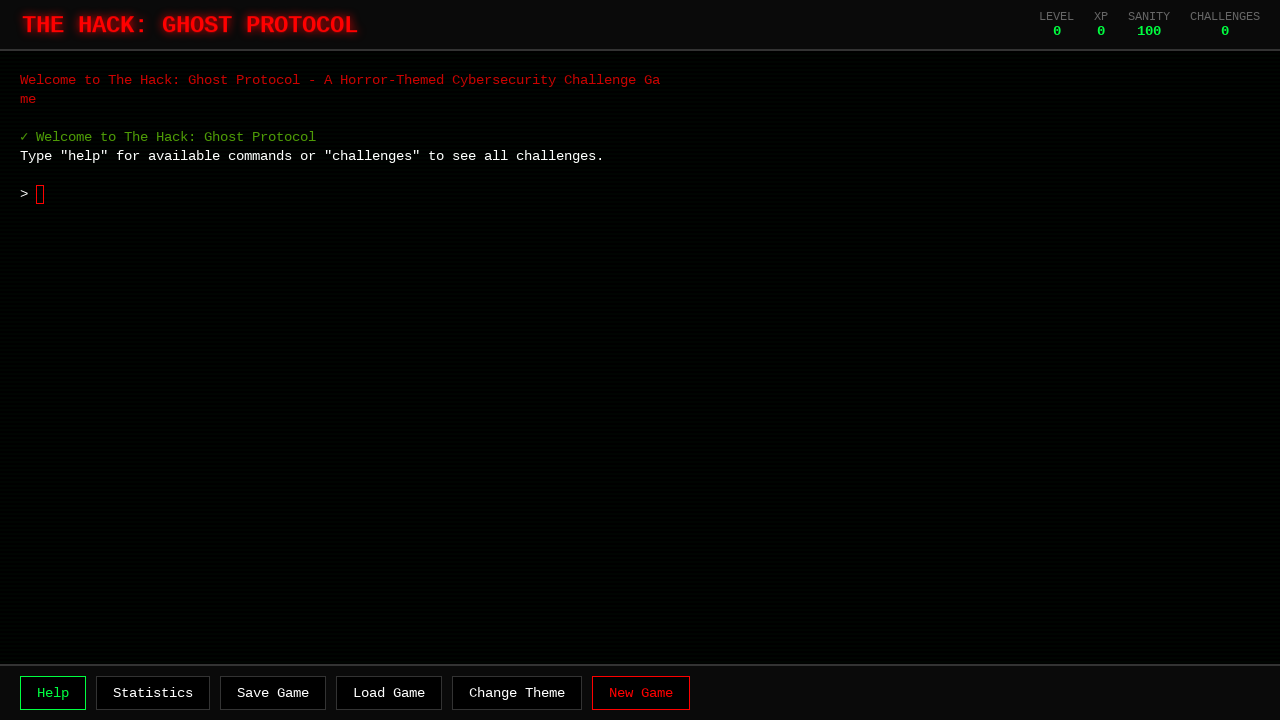